Tests the textarea form by entering text and verifying the input value

Starting URL: https://bonigarcia.dev/selenium-webdriver-java/web-form.html

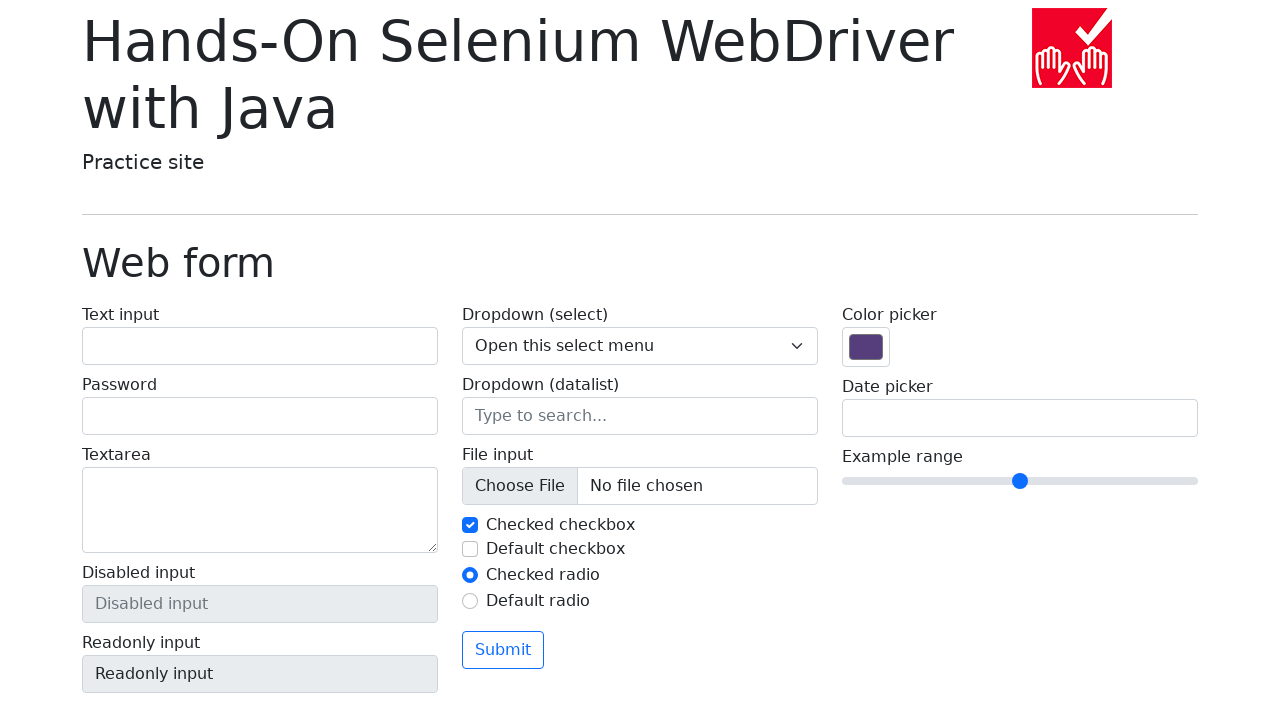

Located textarea label element
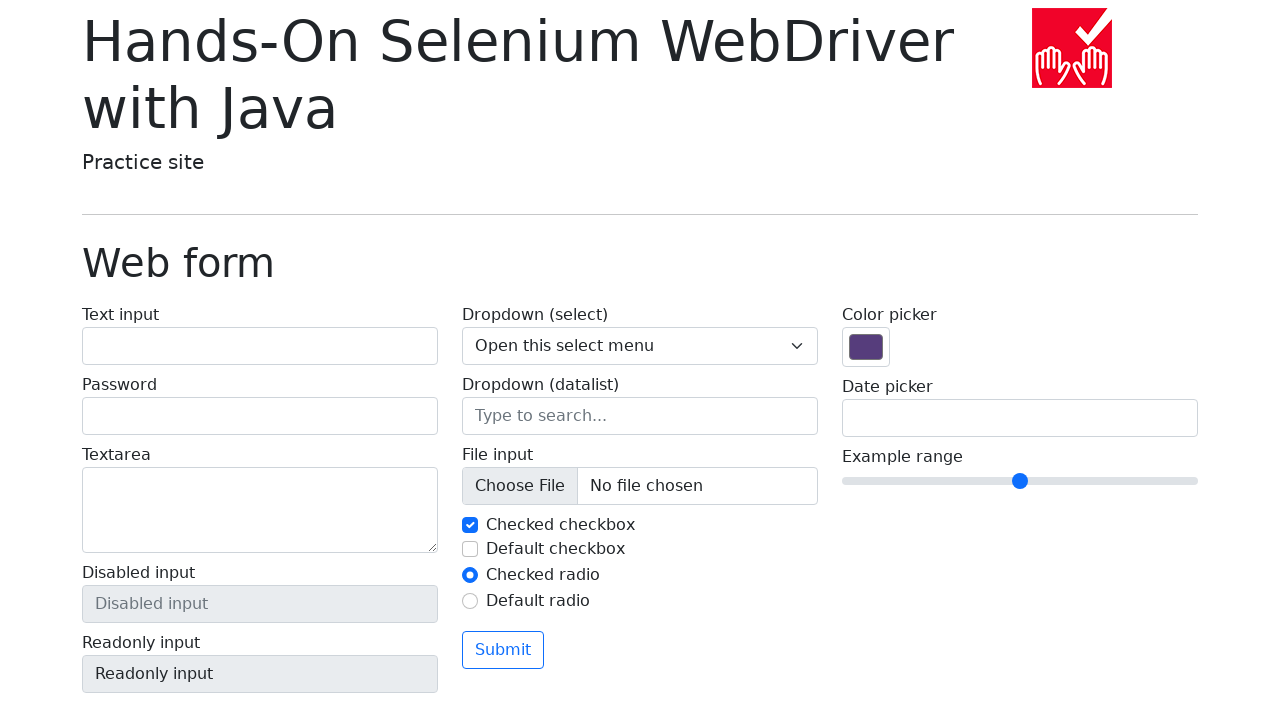

Verified textarea label text is 'Textarea'
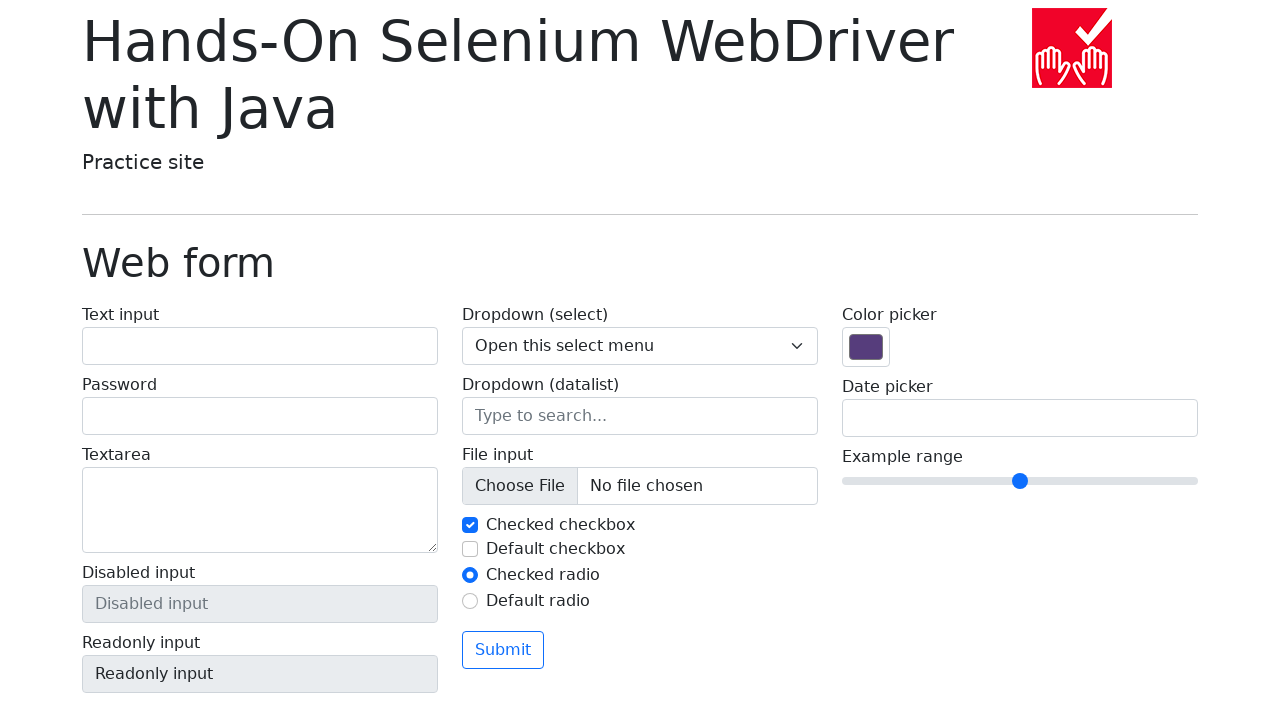

Located textarea form field
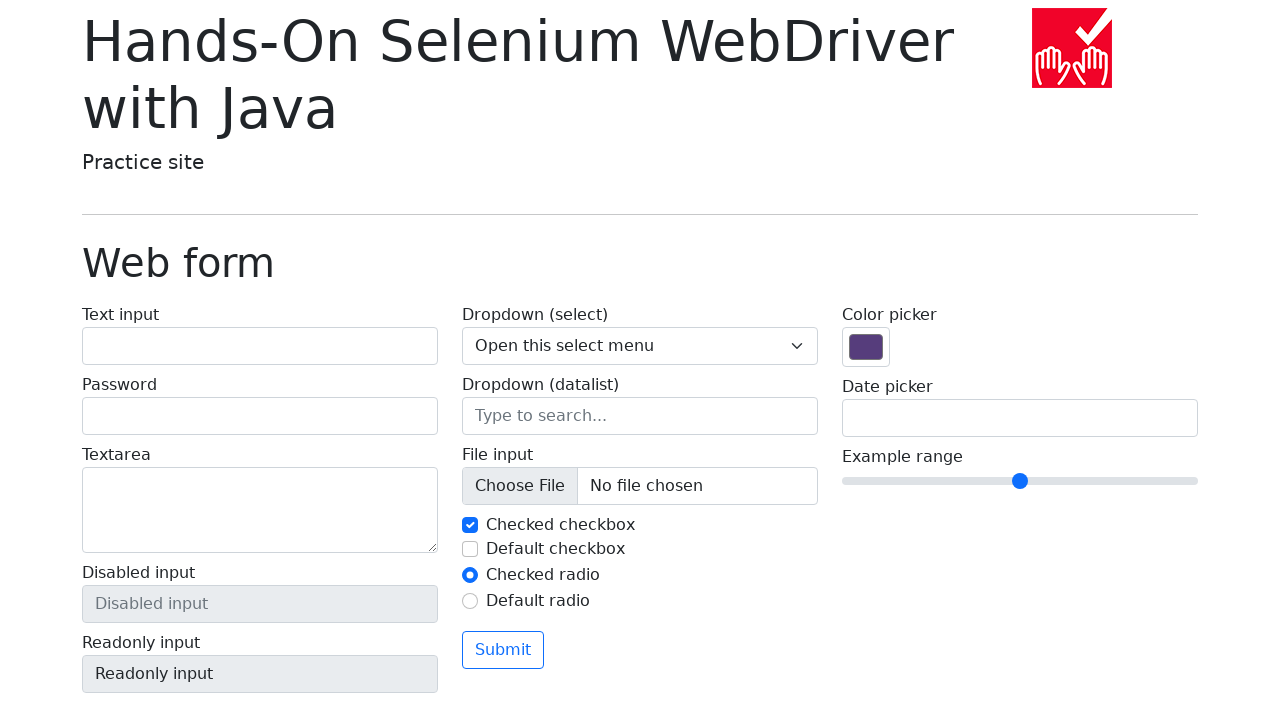

Filled textarea with 'This text' on [name='my-textarea']
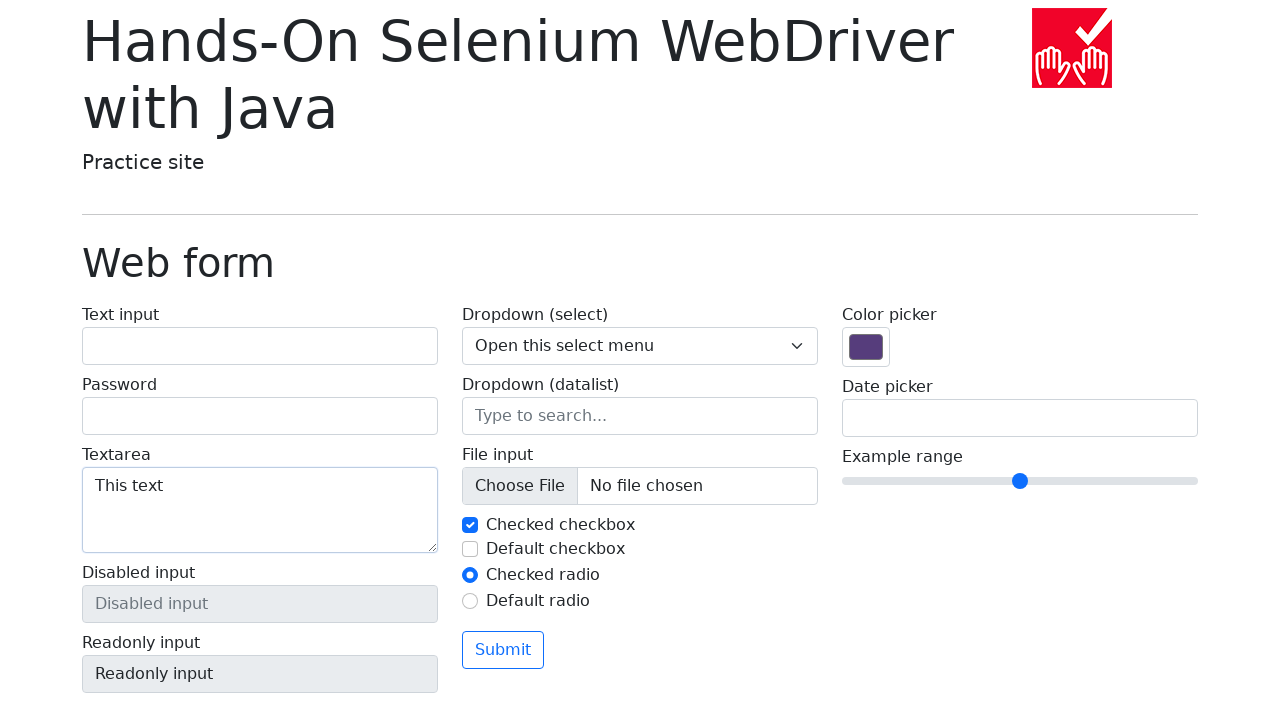

Verified textarea input value is 'This text'
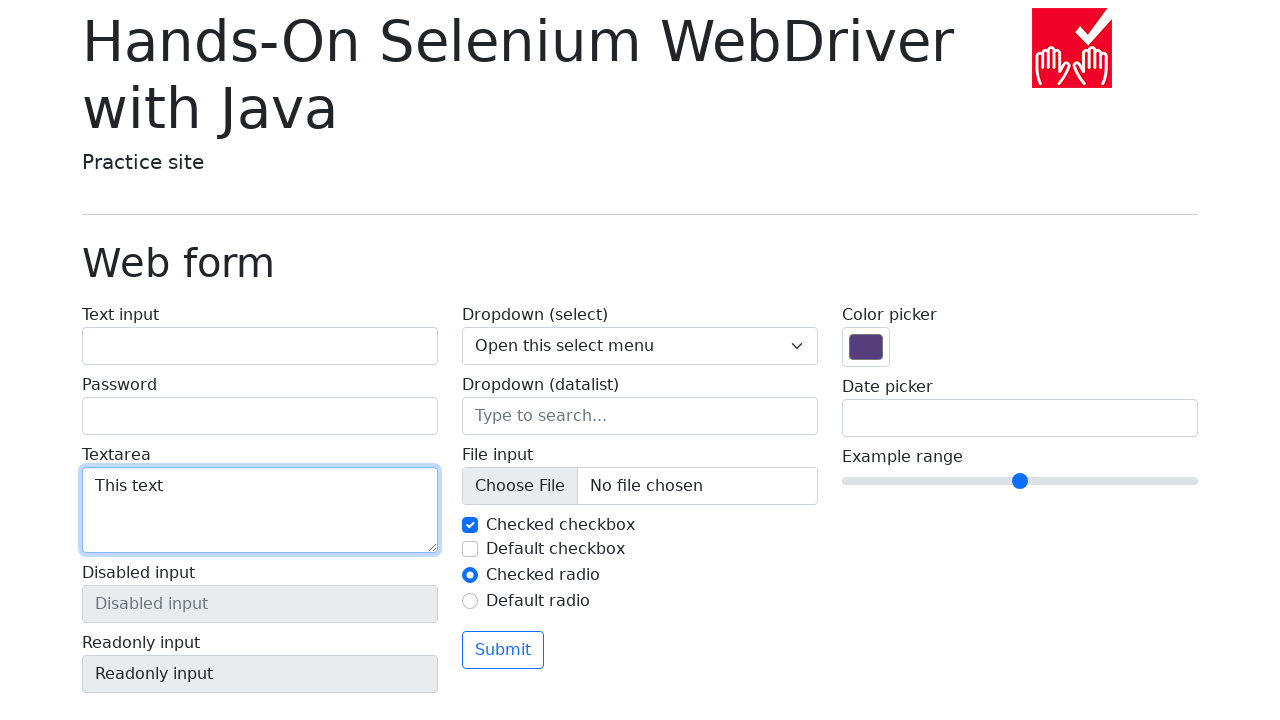

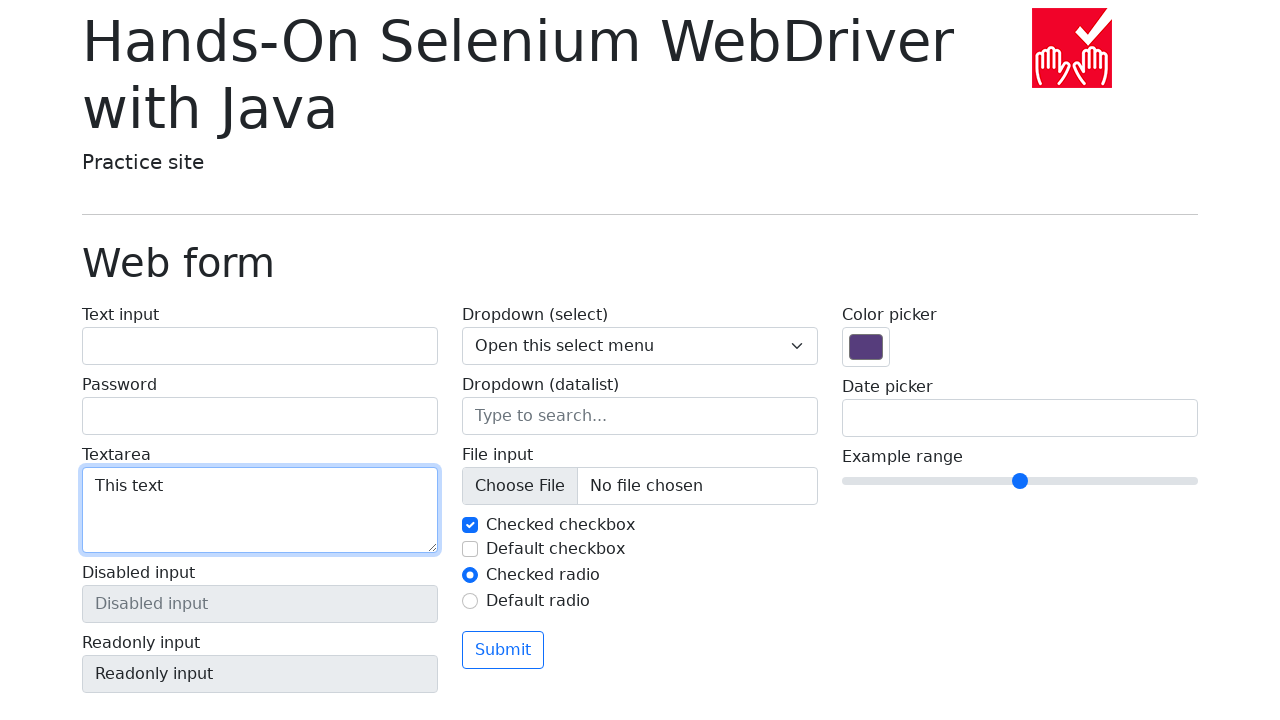